Tests dropdown interaction by clicking on a dropdown element and navigating through options using arrow keys

Starting URL: https://omayo.blogspot.com/

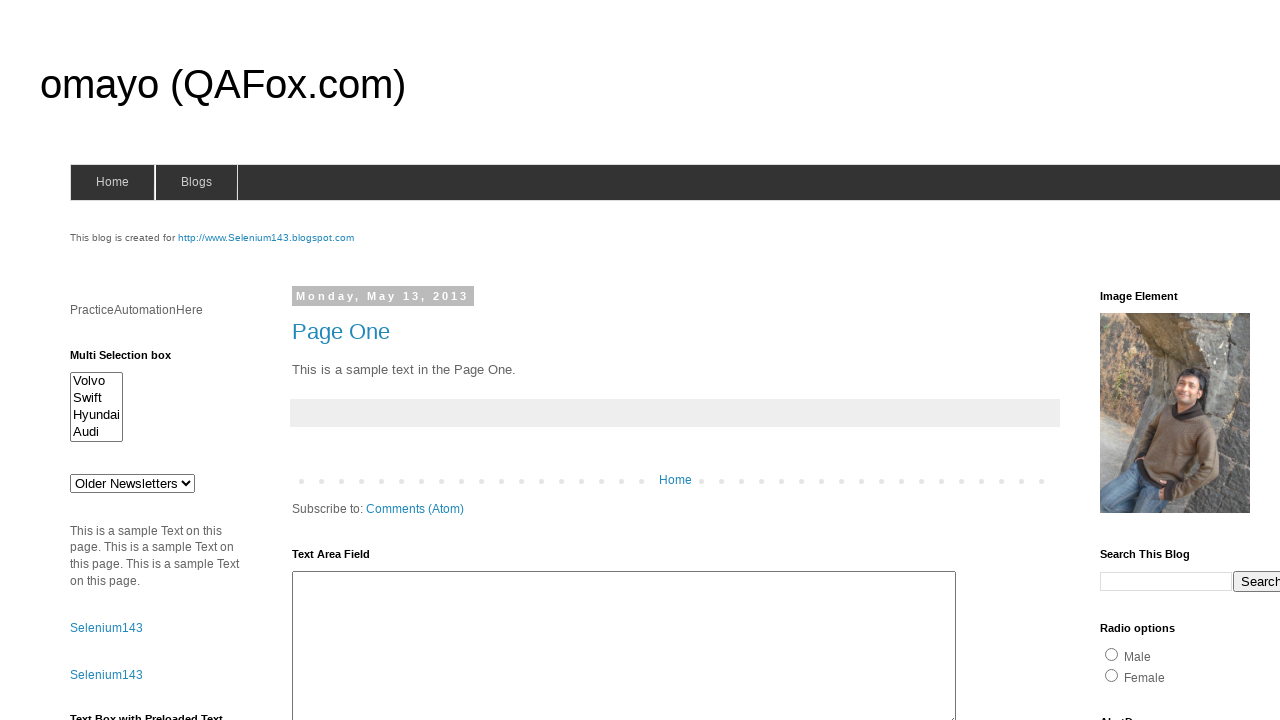

Clicked on dropdown element with id 'drop1' at (132, 483) on #drop1
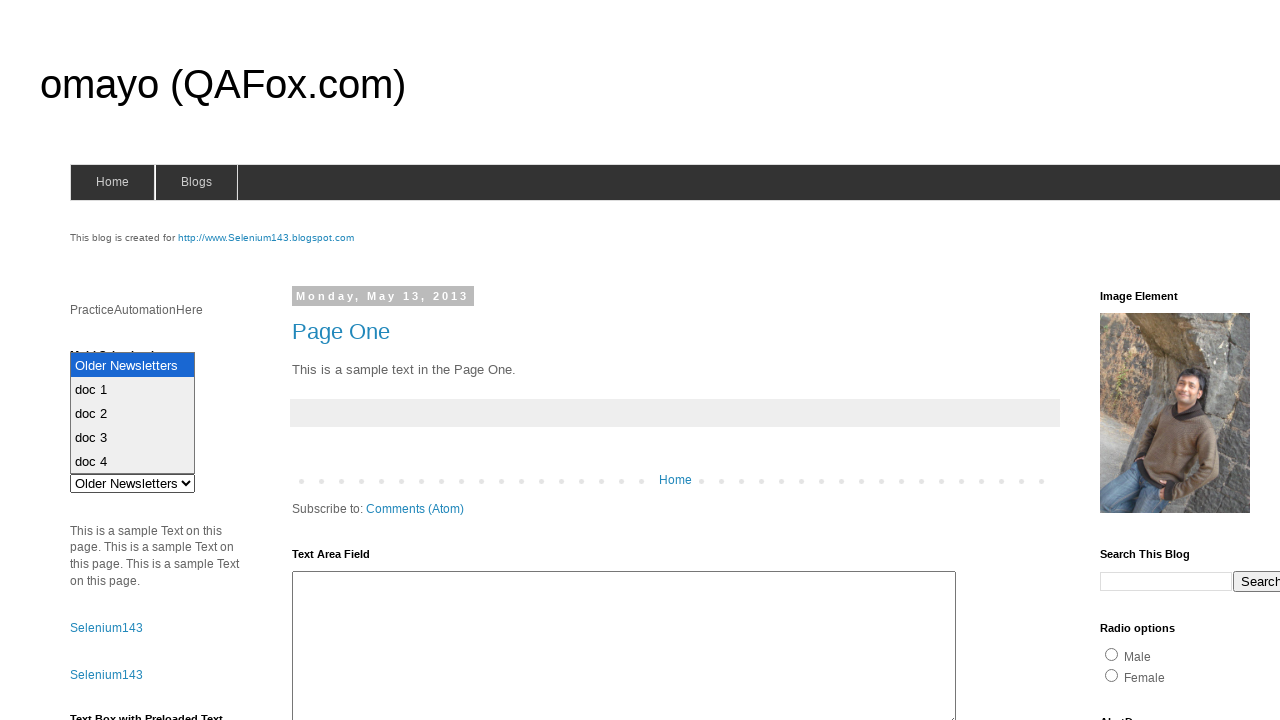

Pressed ArrowDown key to navigate dropdown option 1
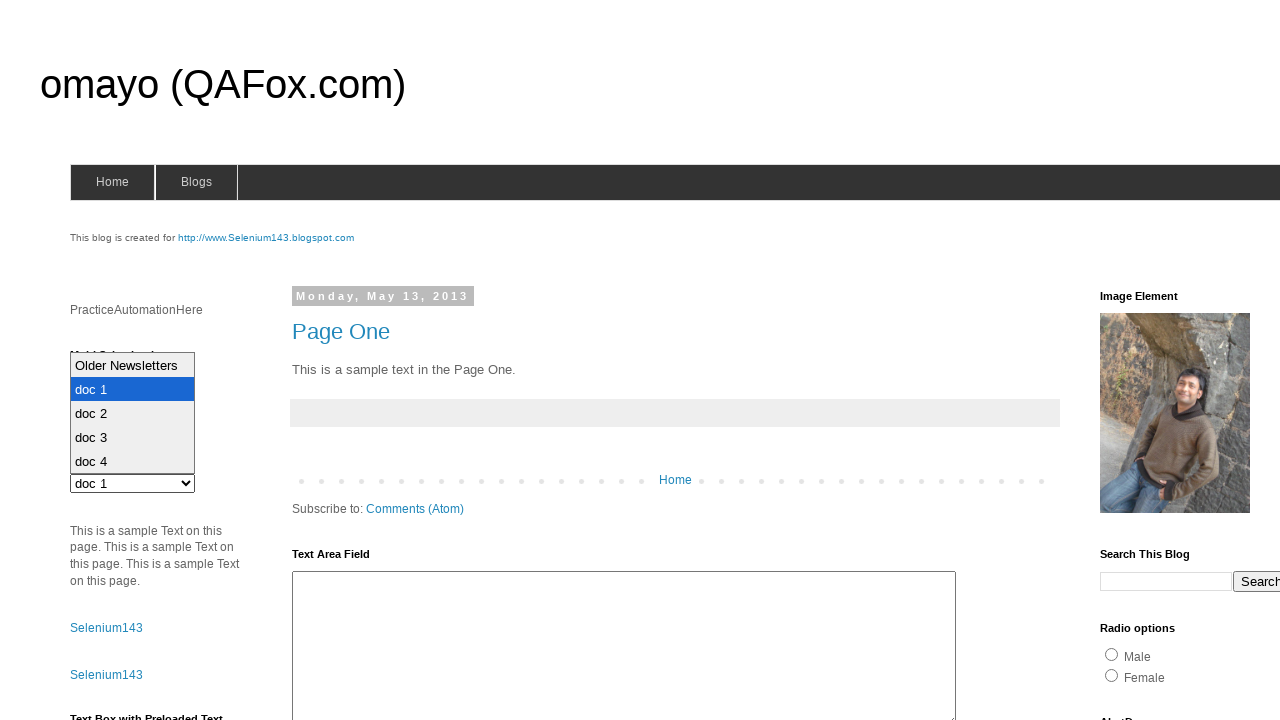

Pressed ArrowDown key to navigate dropdown option 2
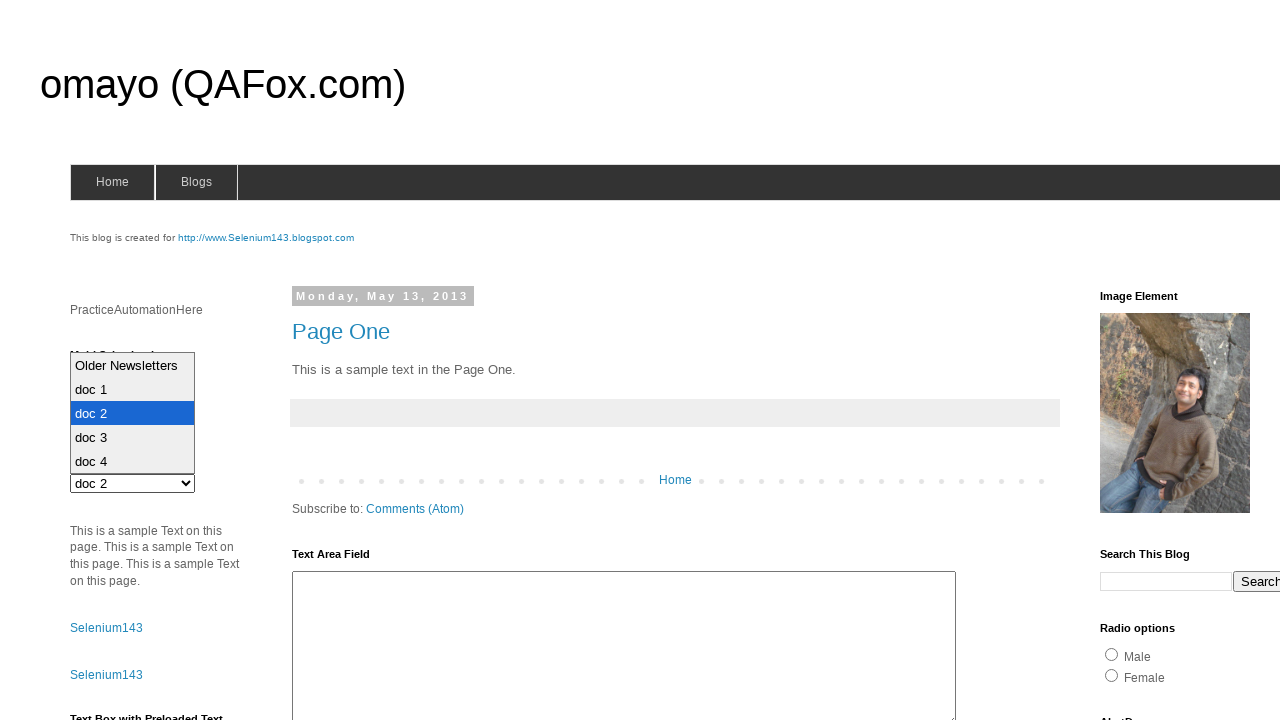

Pressed ArrowDown key to navigate dropdown option 3
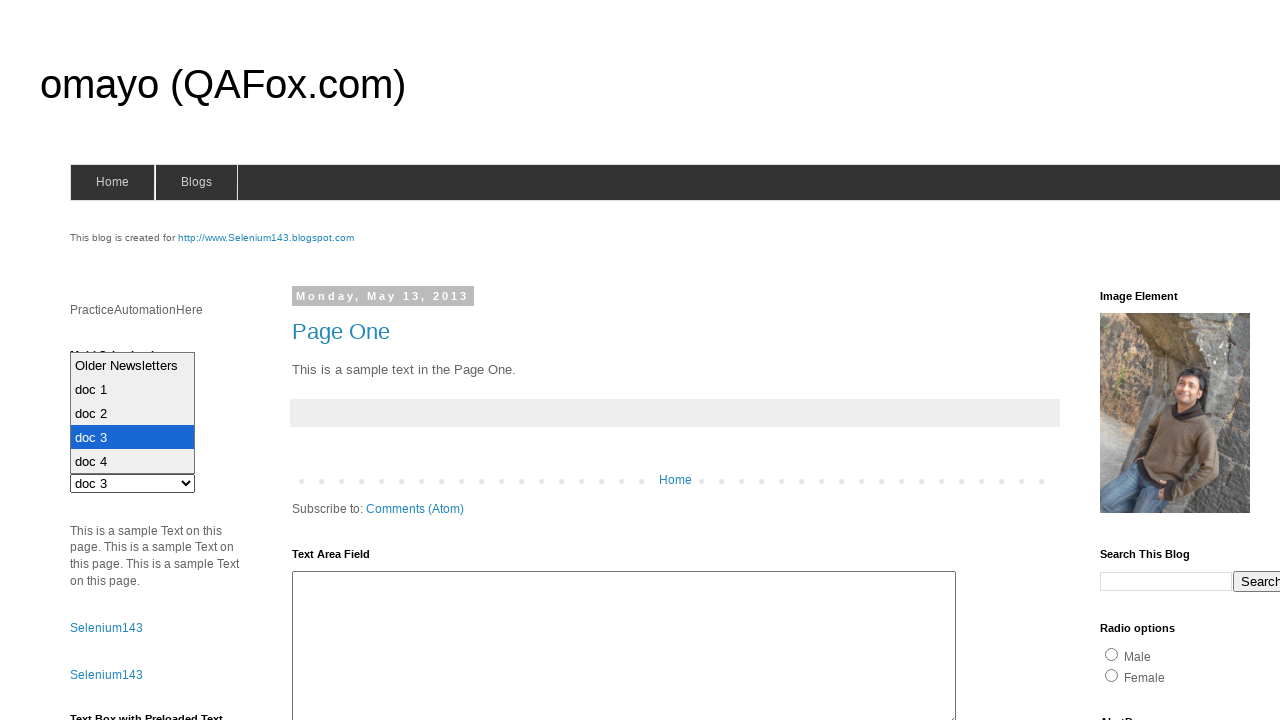

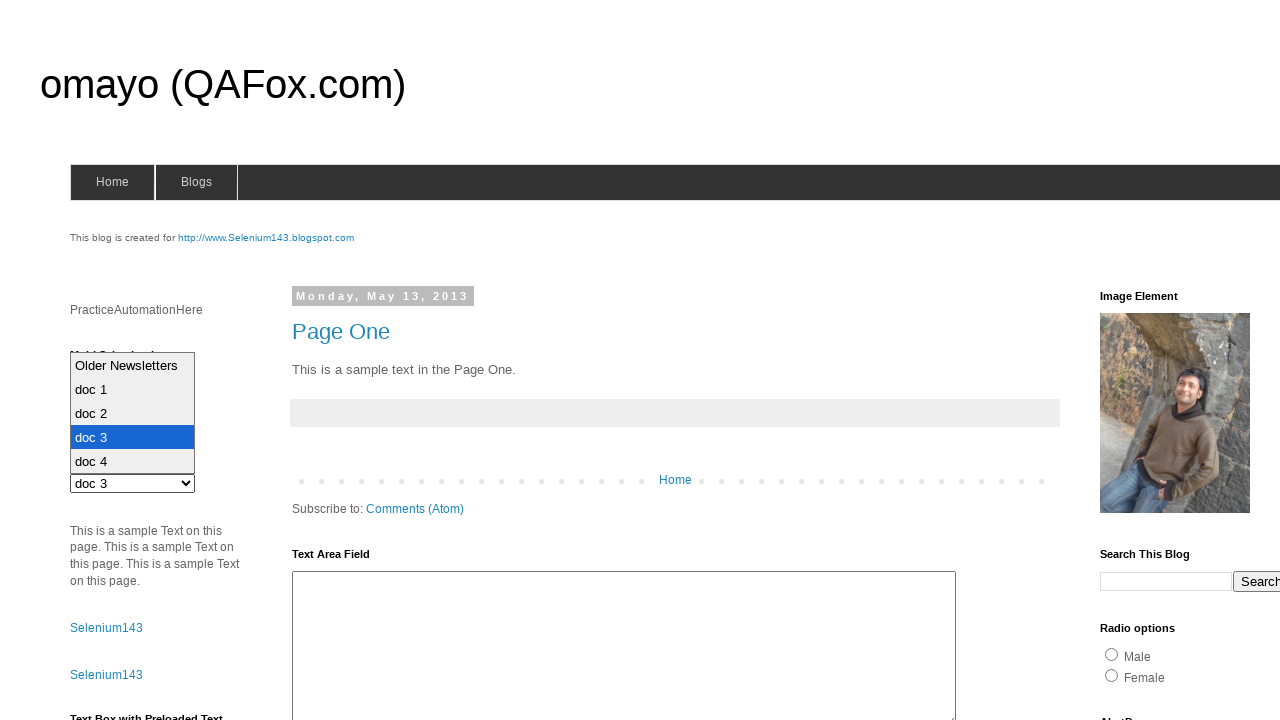